Tests non-select tag dropdown by clicking to open it and then selecting an option

Starting URL: https://www.leafground.com/select.xhtml

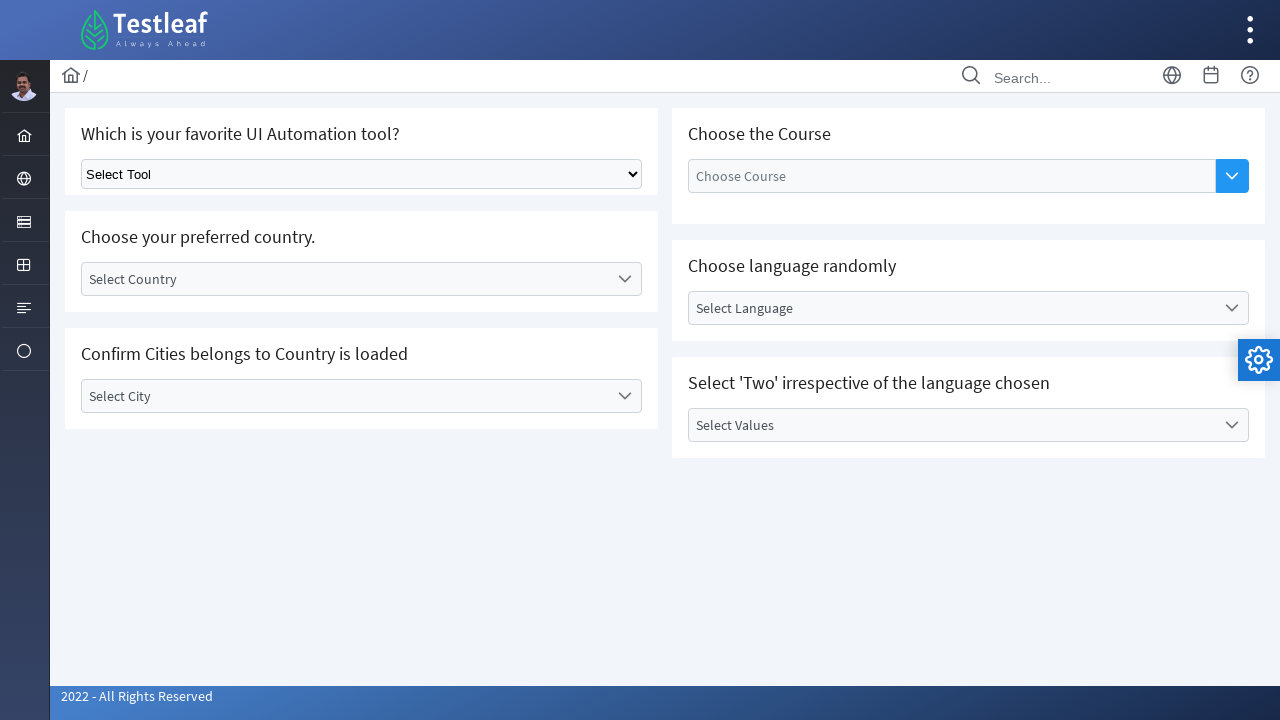

Clicked on non-select tag dropdown to open it at (345, 279) on [id='j_idt87:country_label']
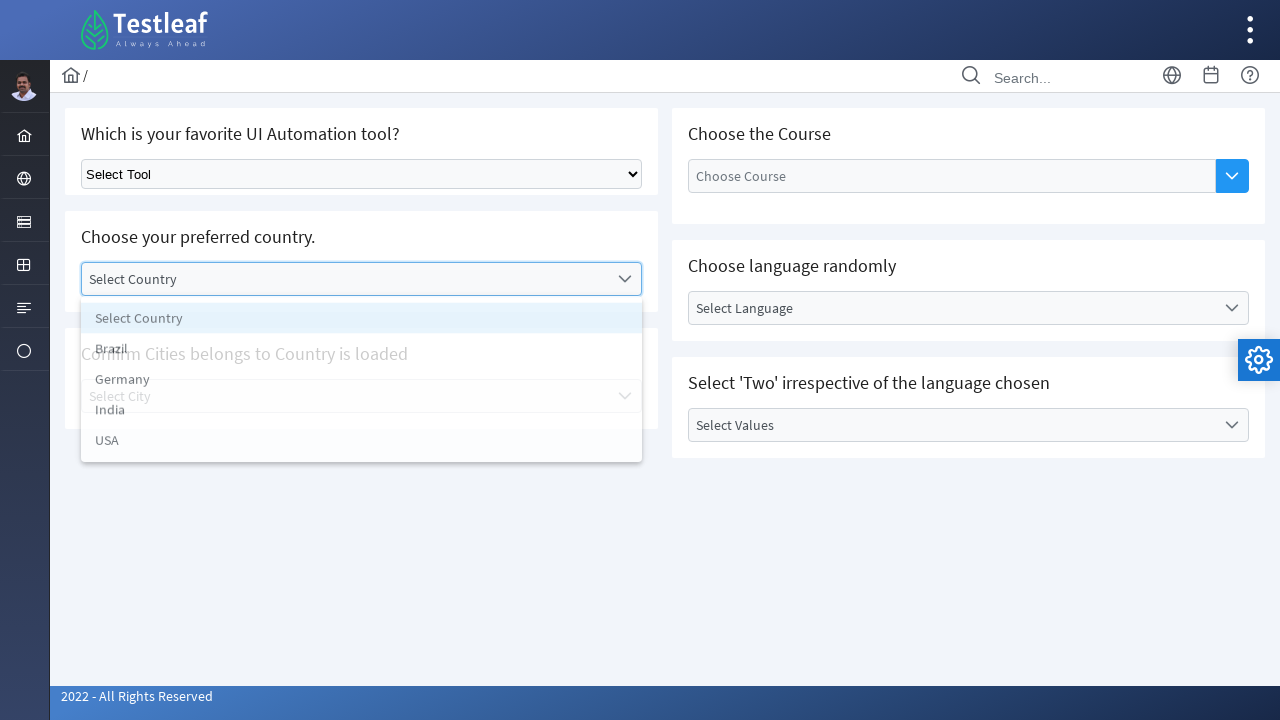

Selected option from non-select tag dropdown at (362, 447) on [id='j_idt87:country_4']
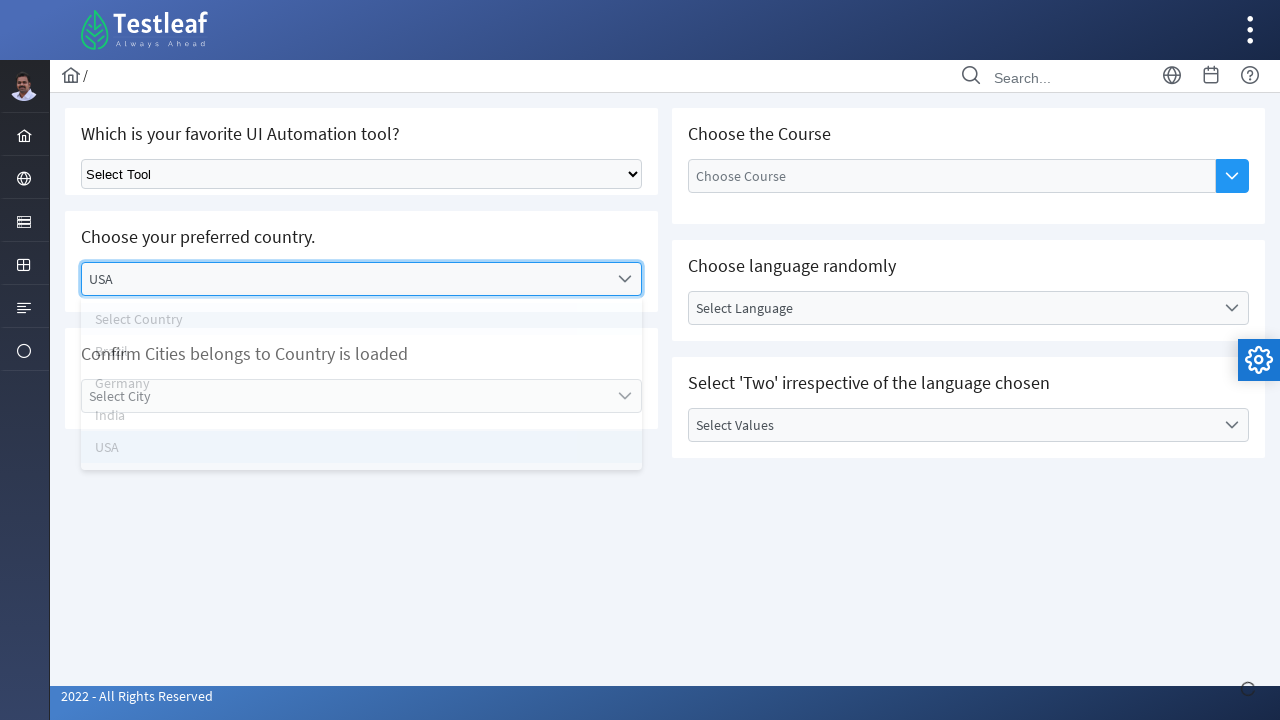

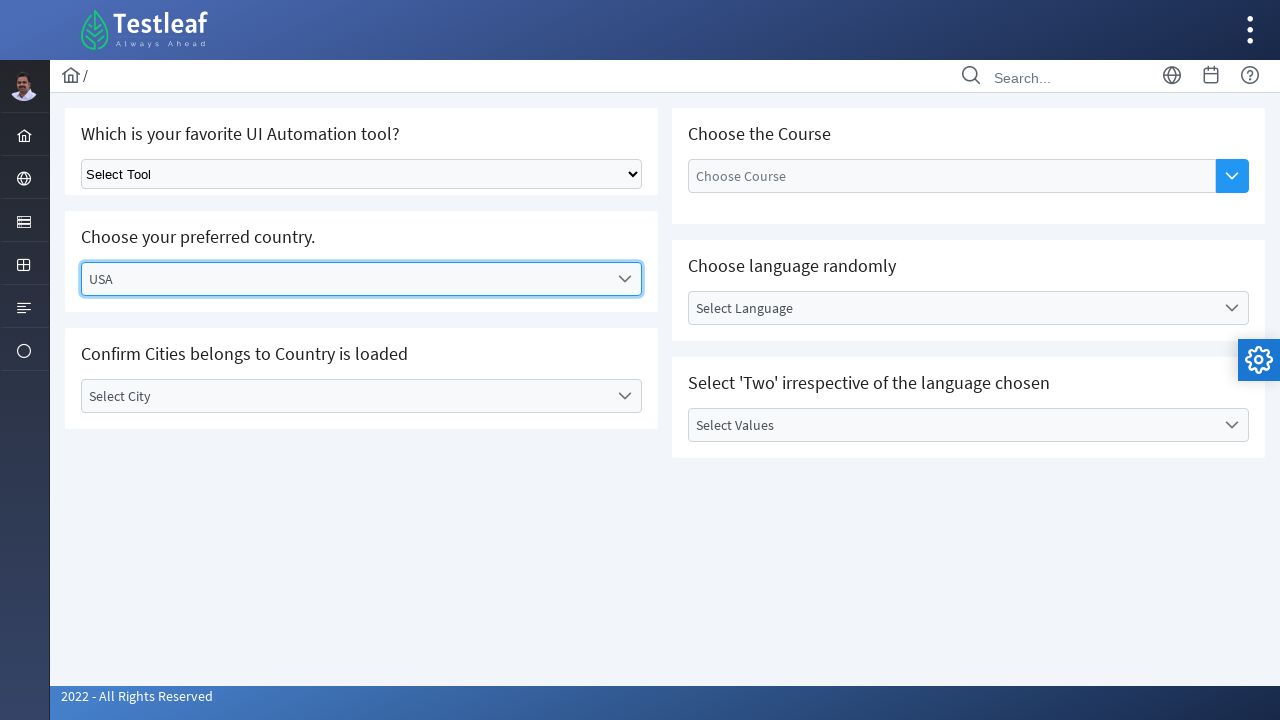